Tests radio button functionality by clicking through each radio button in a group and verifying selection state

Starting URL: http://www.echoecho.com/htmlforms10.htm

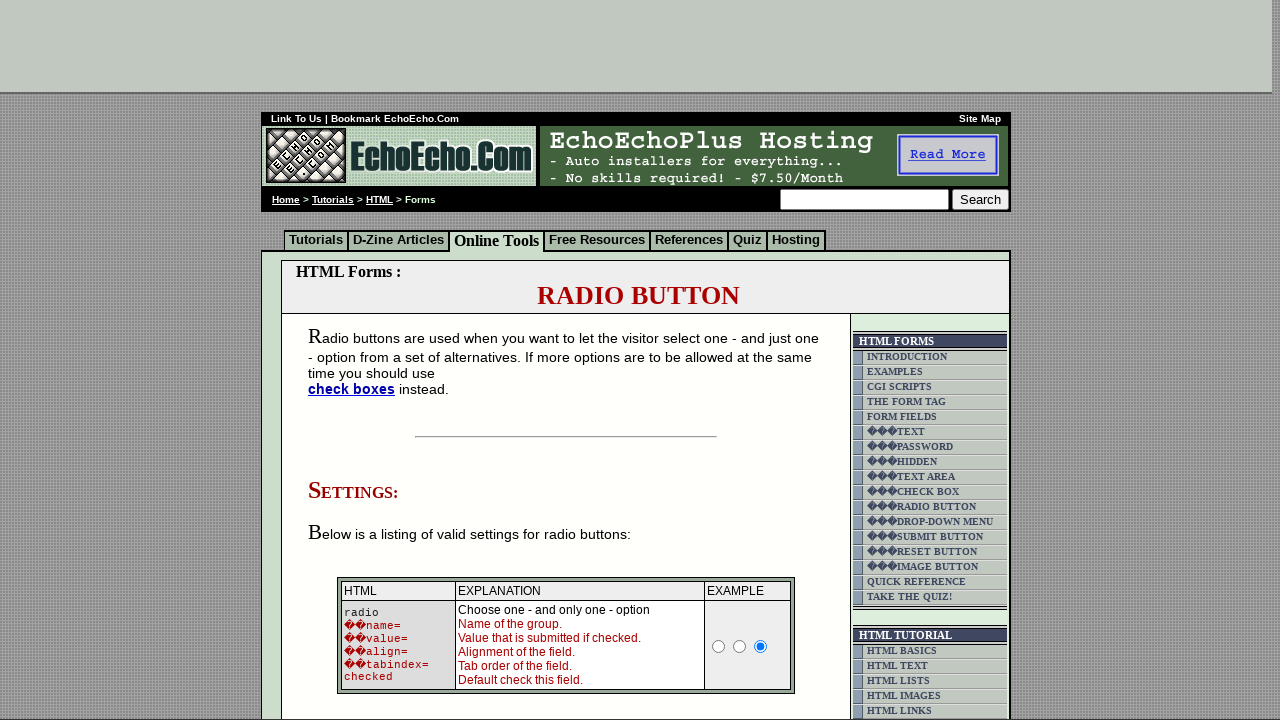

Waited for radio buttons block to load
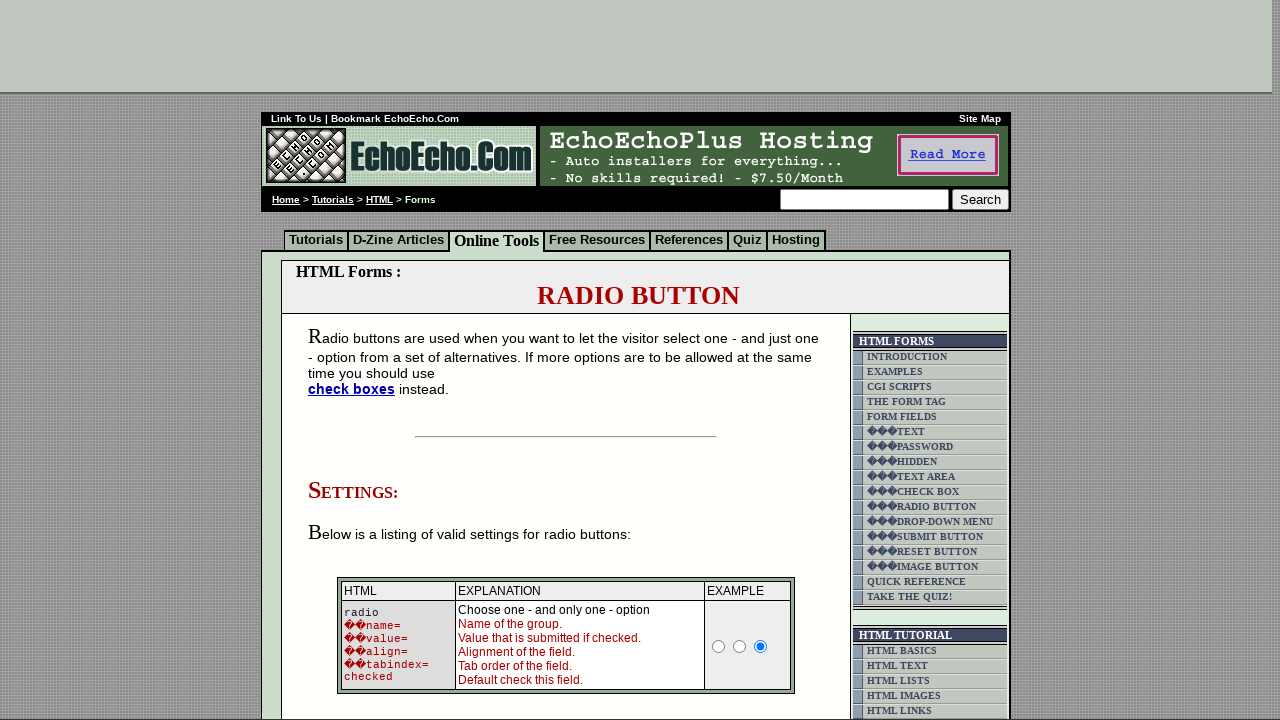

Located all radio buttons in group1
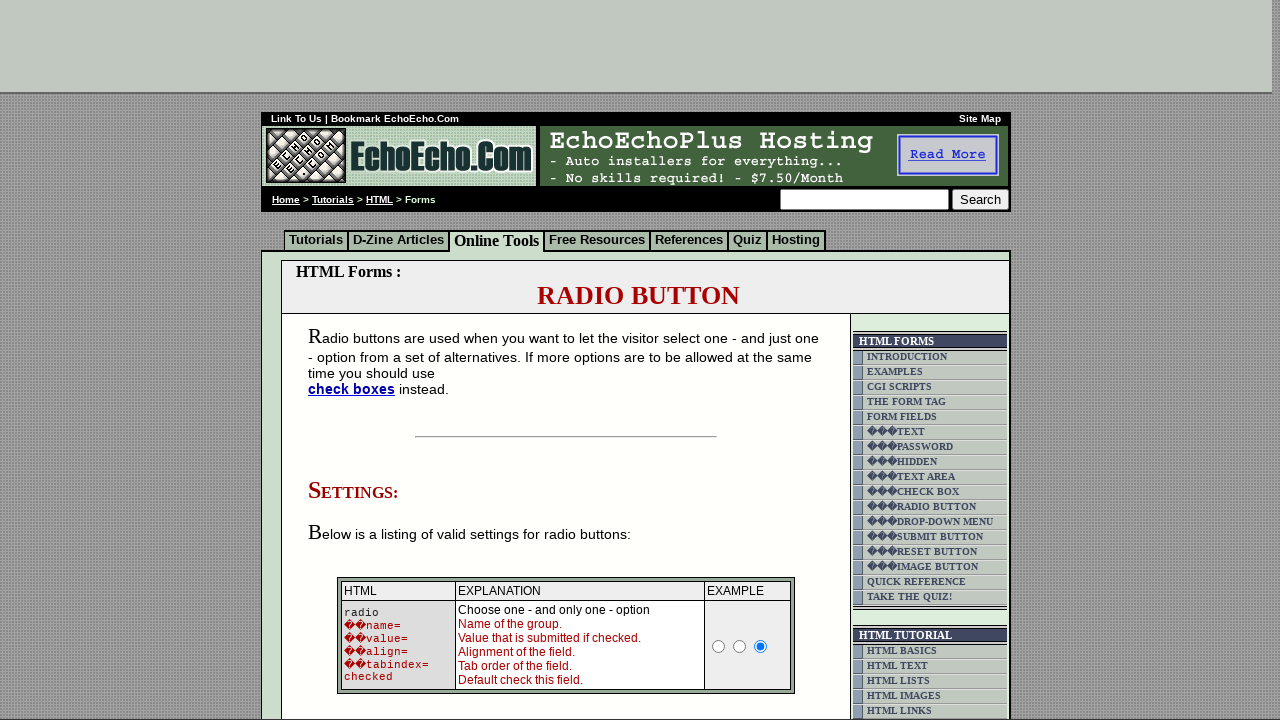

Counted 3 radio buttons in the group
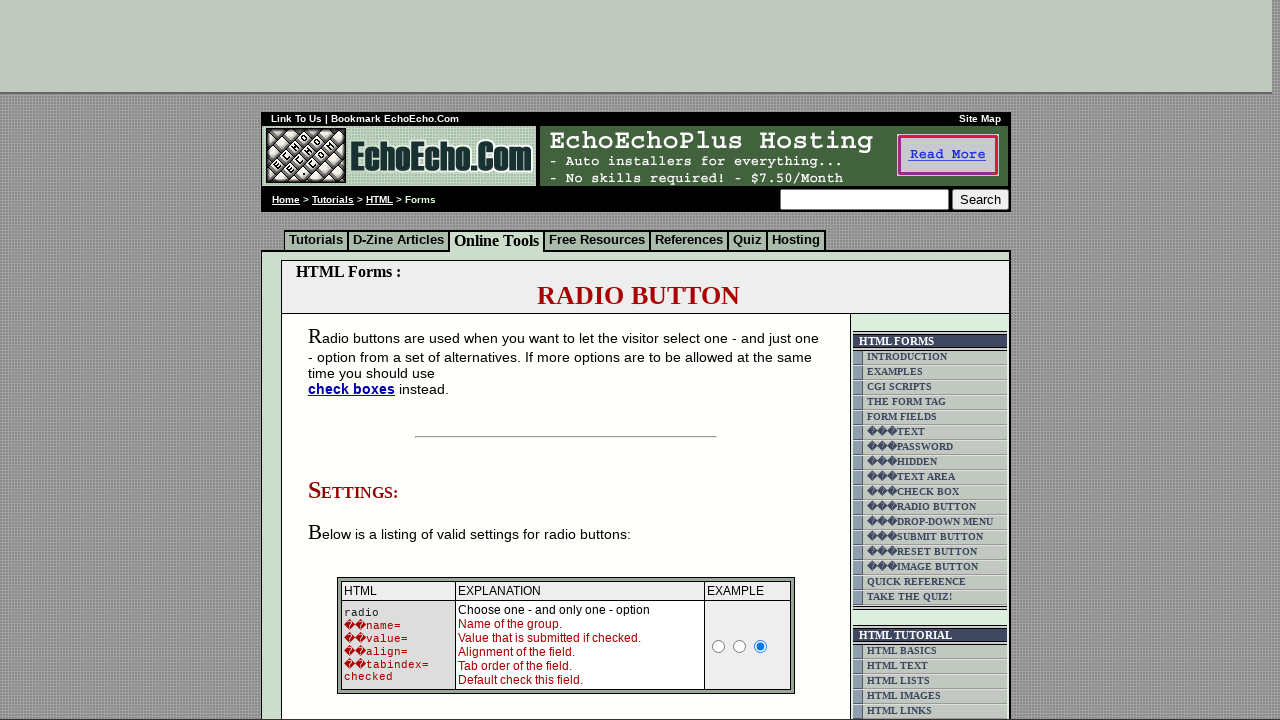

Clicked radio button 1 of 3 at (356, 360) on input[name='group1'] >> nth=0
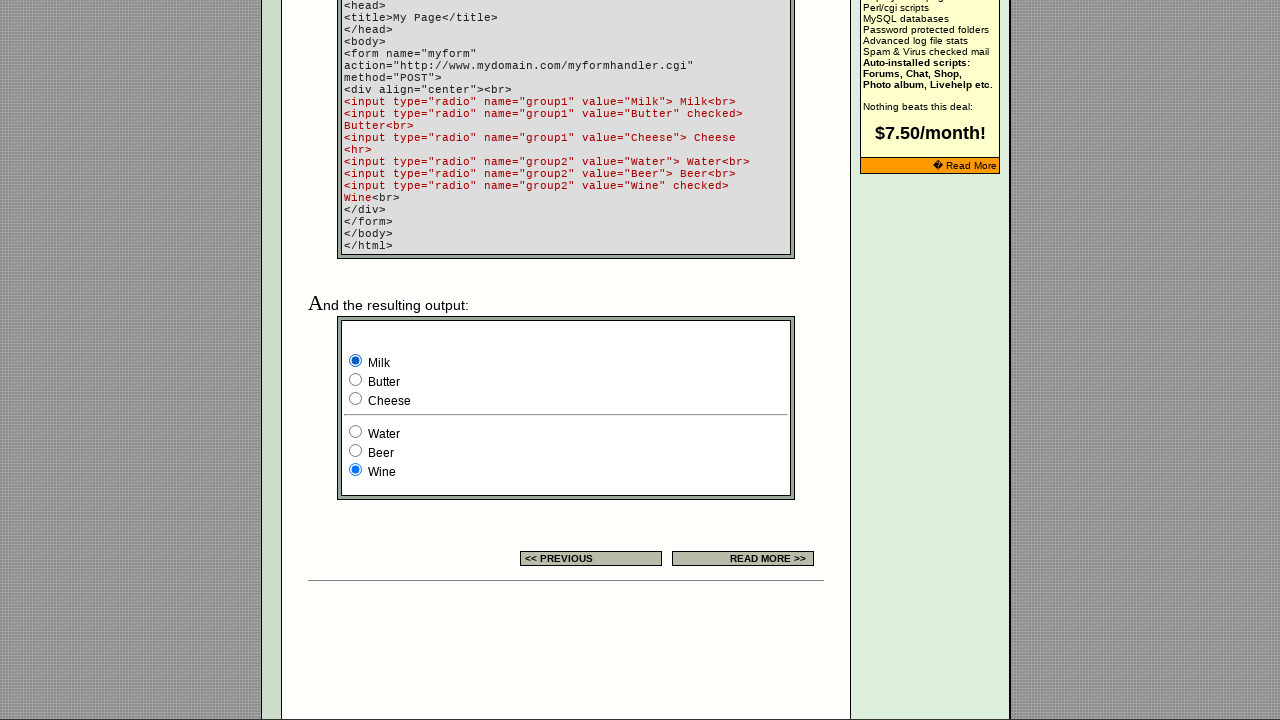

Clicked radio button 2 of 3 at (356, 380) on input[name='group1'] >> nth=1
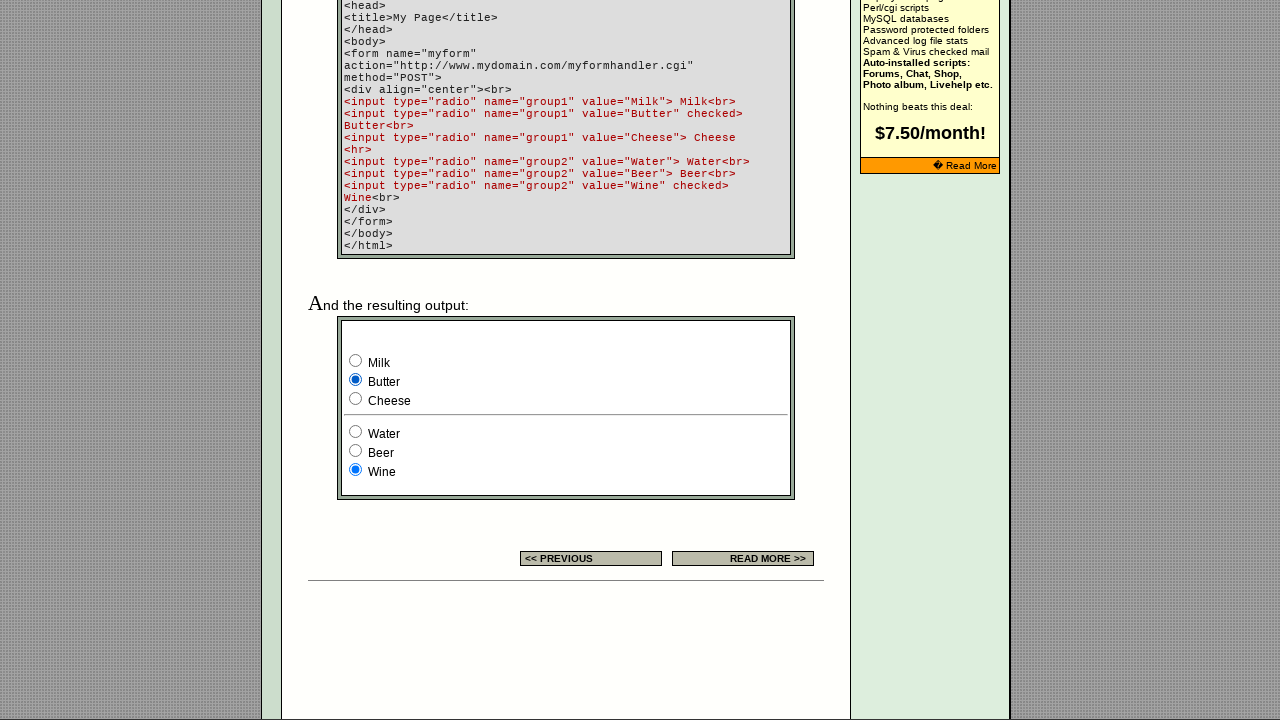

Clicked radio button 3 of 3 at (356, 398) on input[name='group1'] >> nth=2
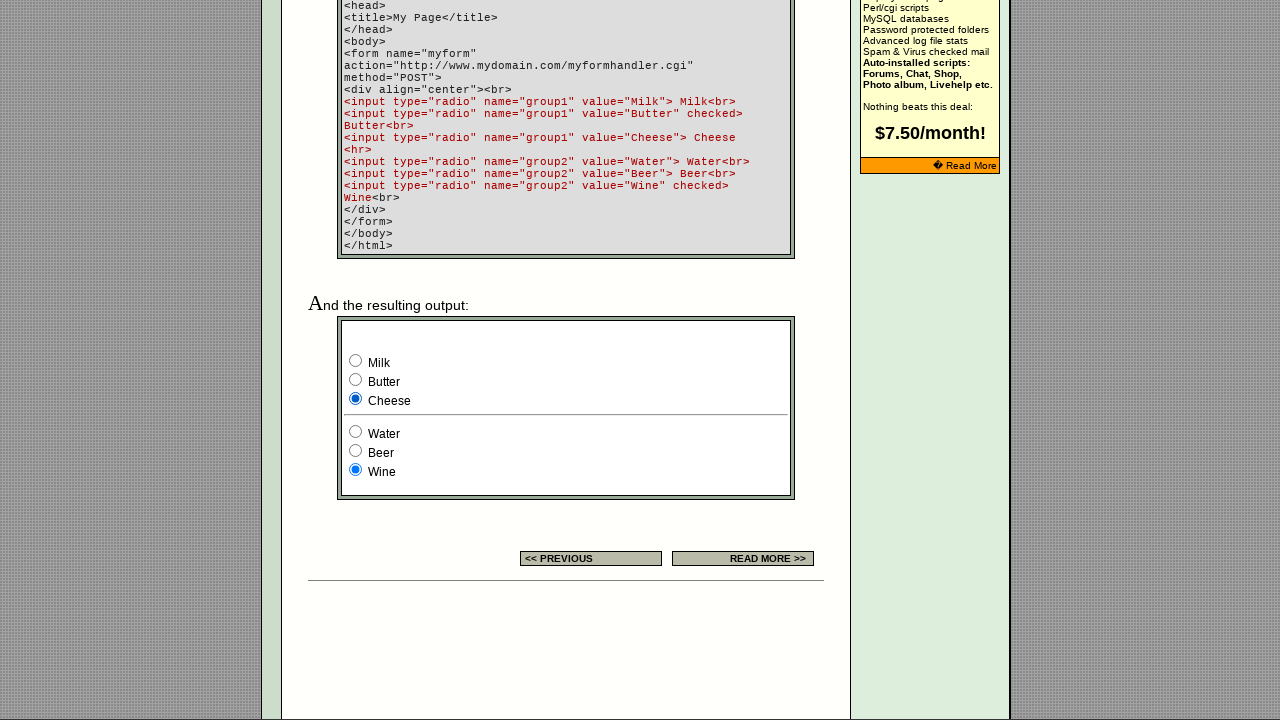

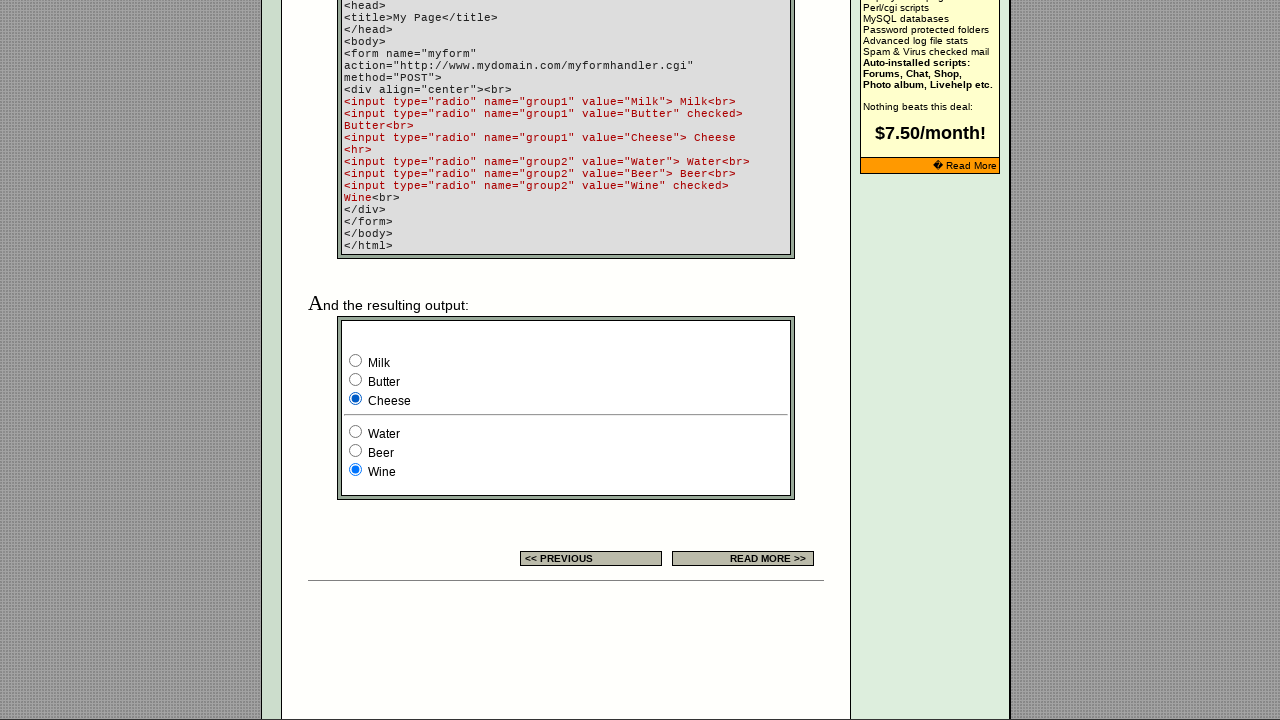